Navigates to ynet.co.il news website and scrolls through the entire page from top to bottom to load all content

Starting URL: https://www.ynet.co.il

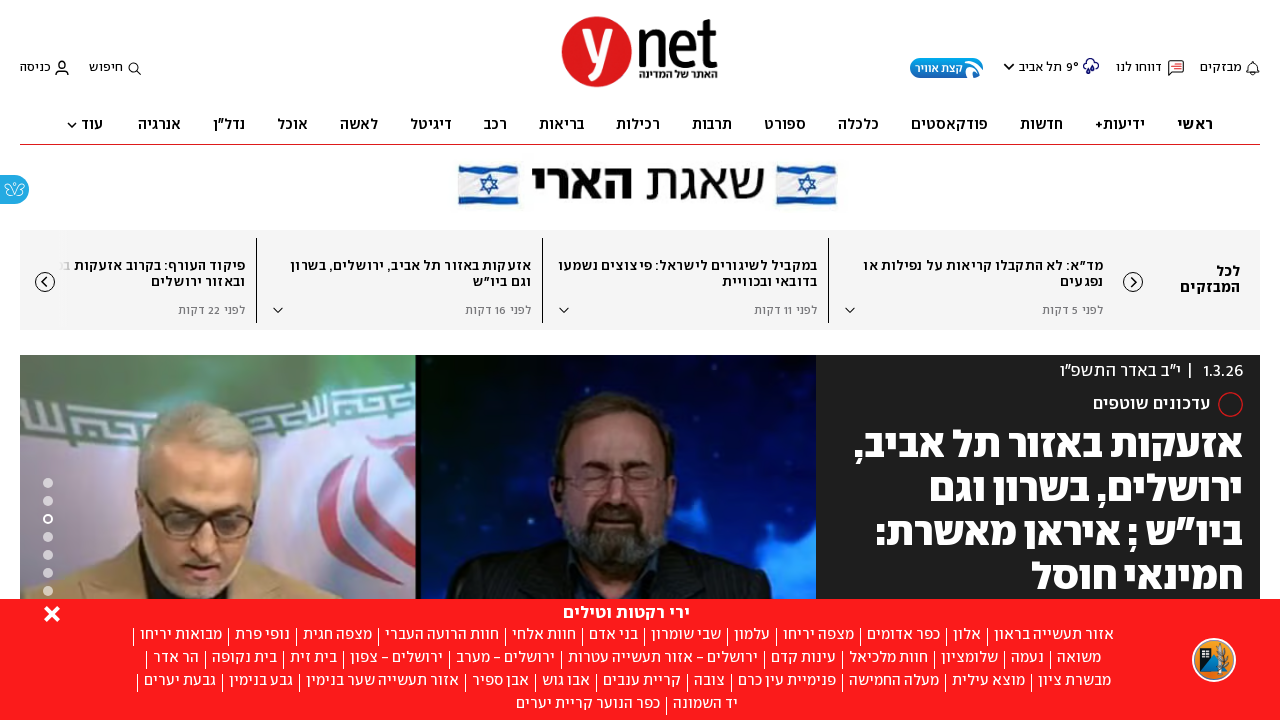

Evaluated total scroll height of the page
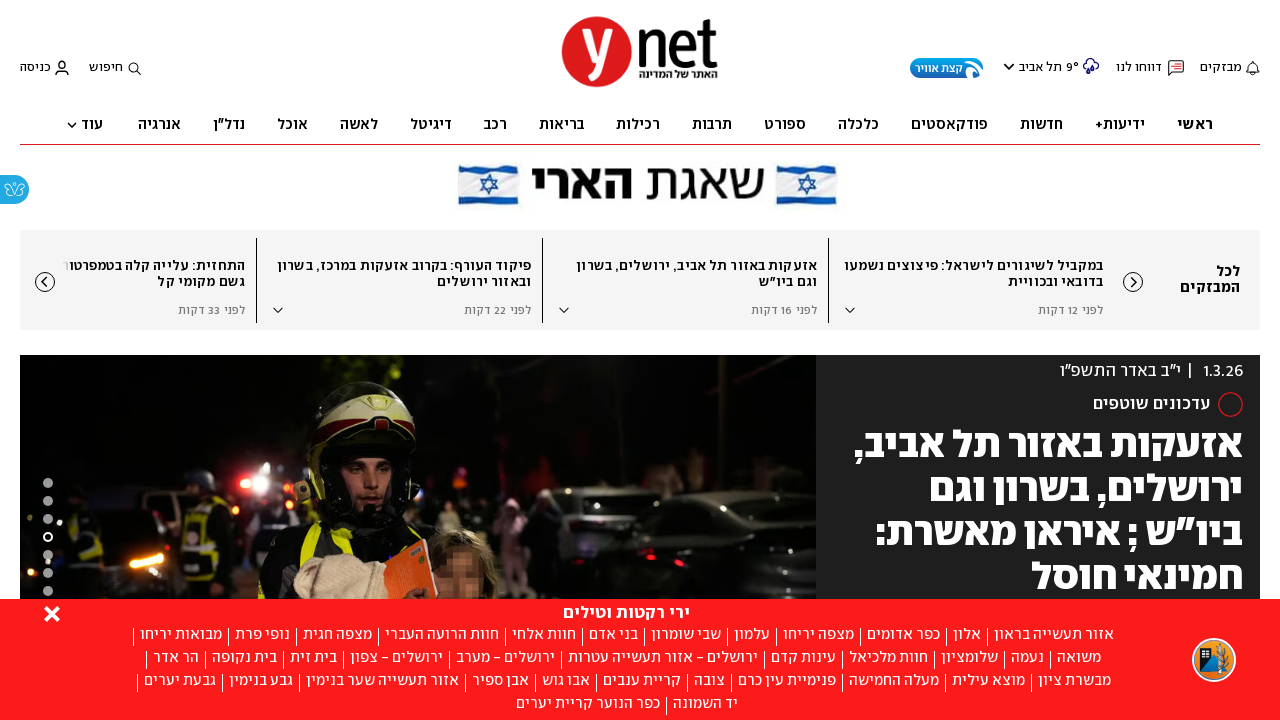

Evaluated viewport height
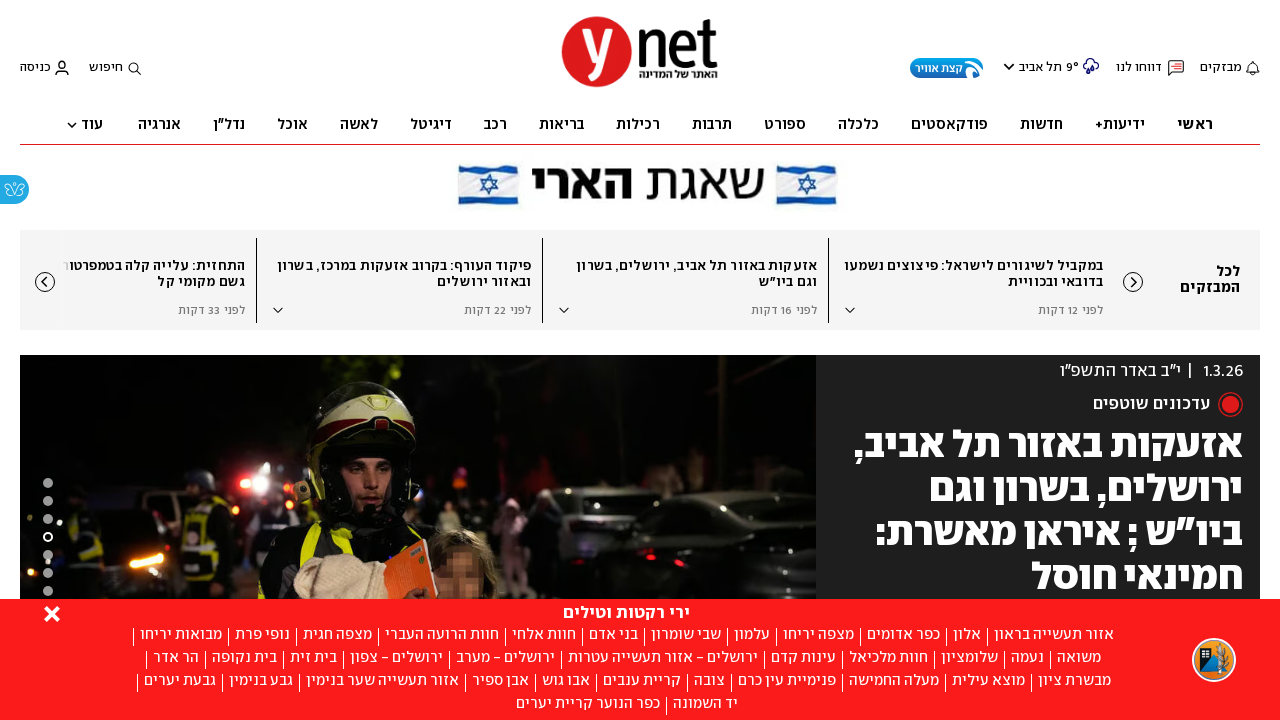

Scrolled to offset 0px
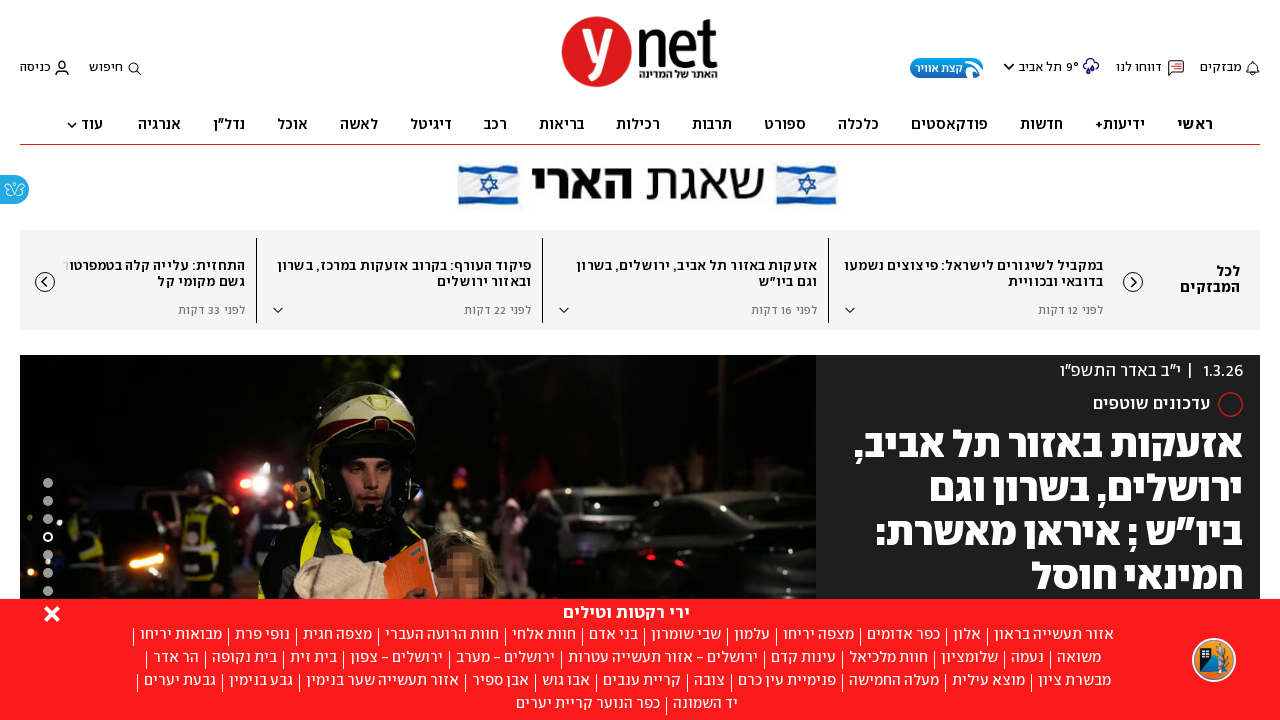

Waited 100ms for content to load
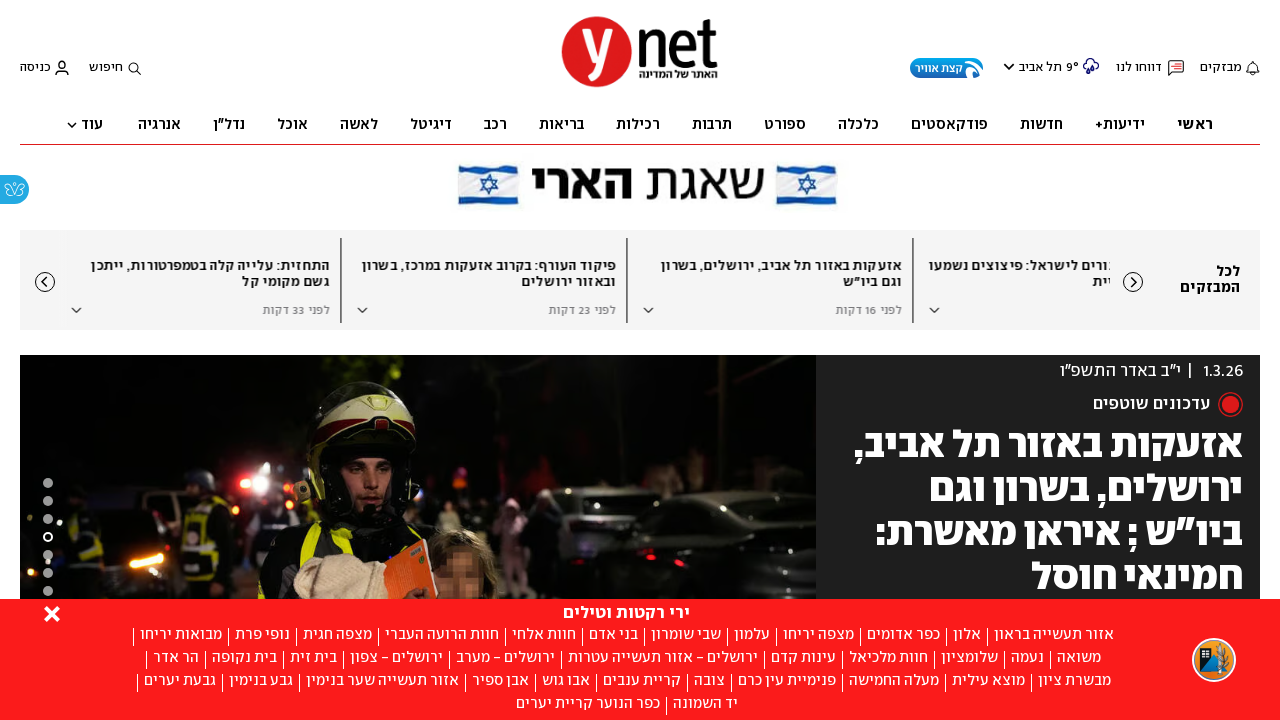

Scrolled to offset 720px
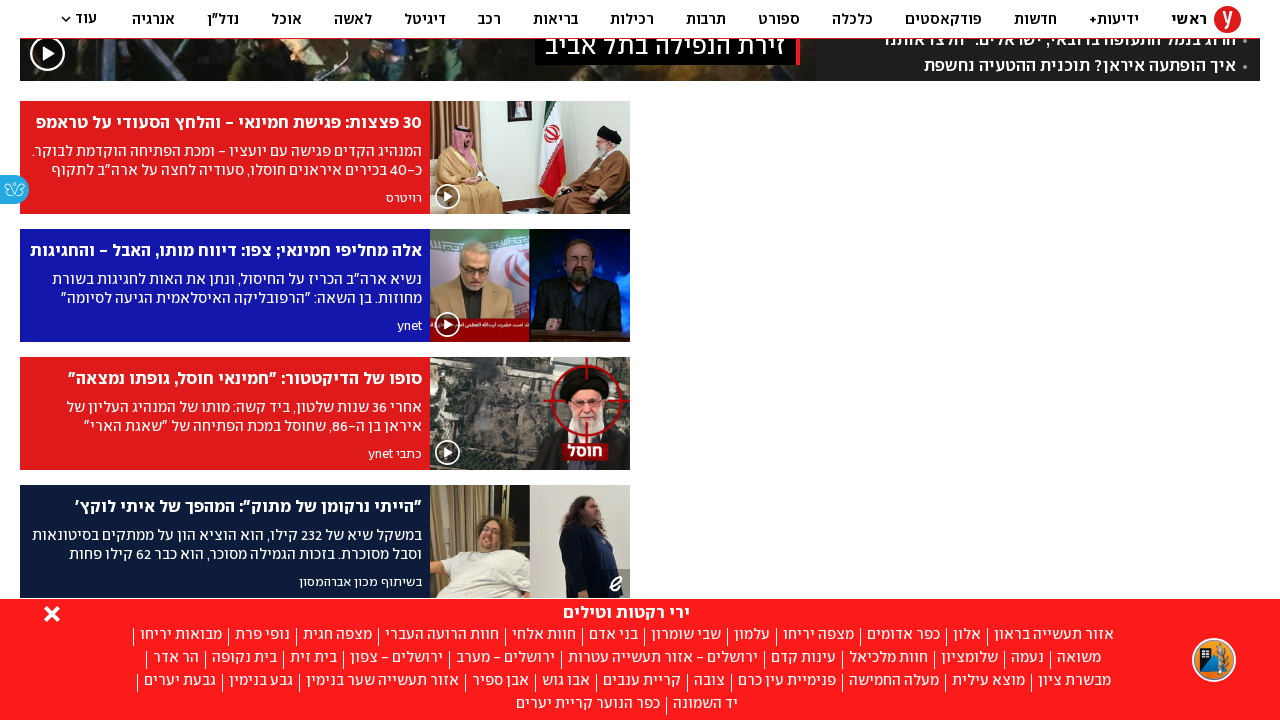

Waited 100ms for content to load
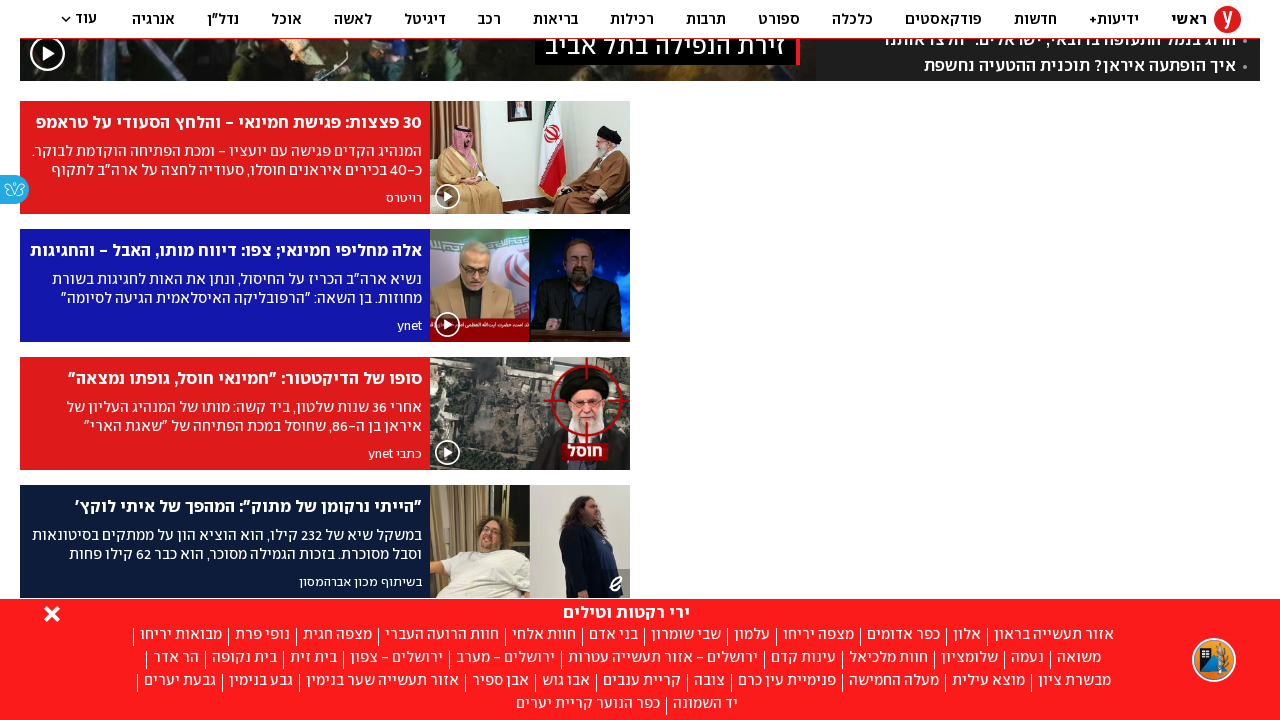

Scrolled to offset 1440px
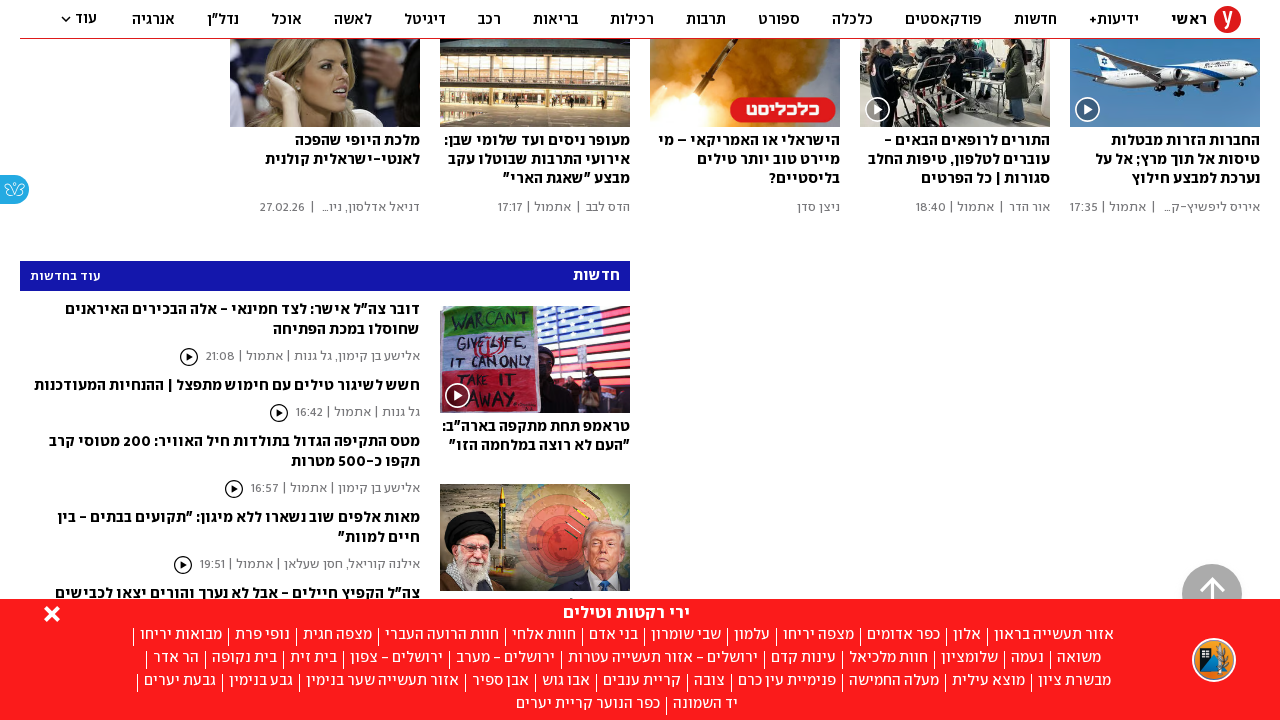

Waited 100ms for content to load
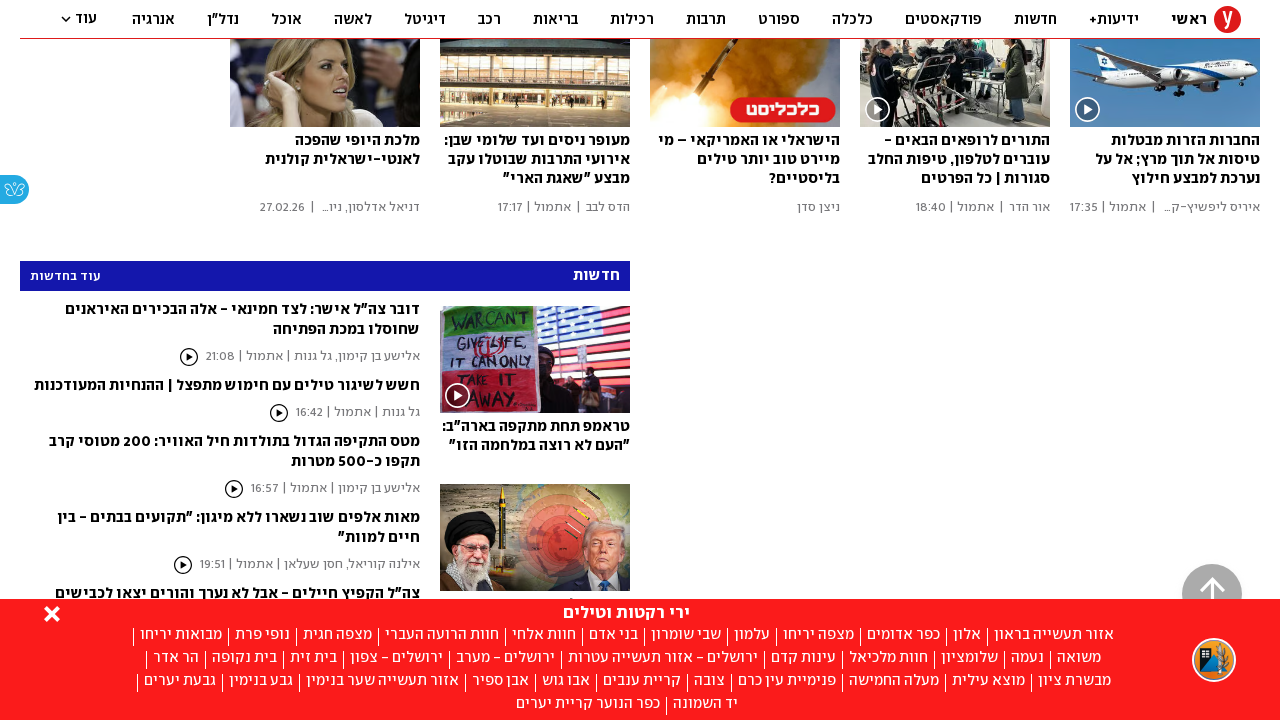

Scrolled to offset 2160px
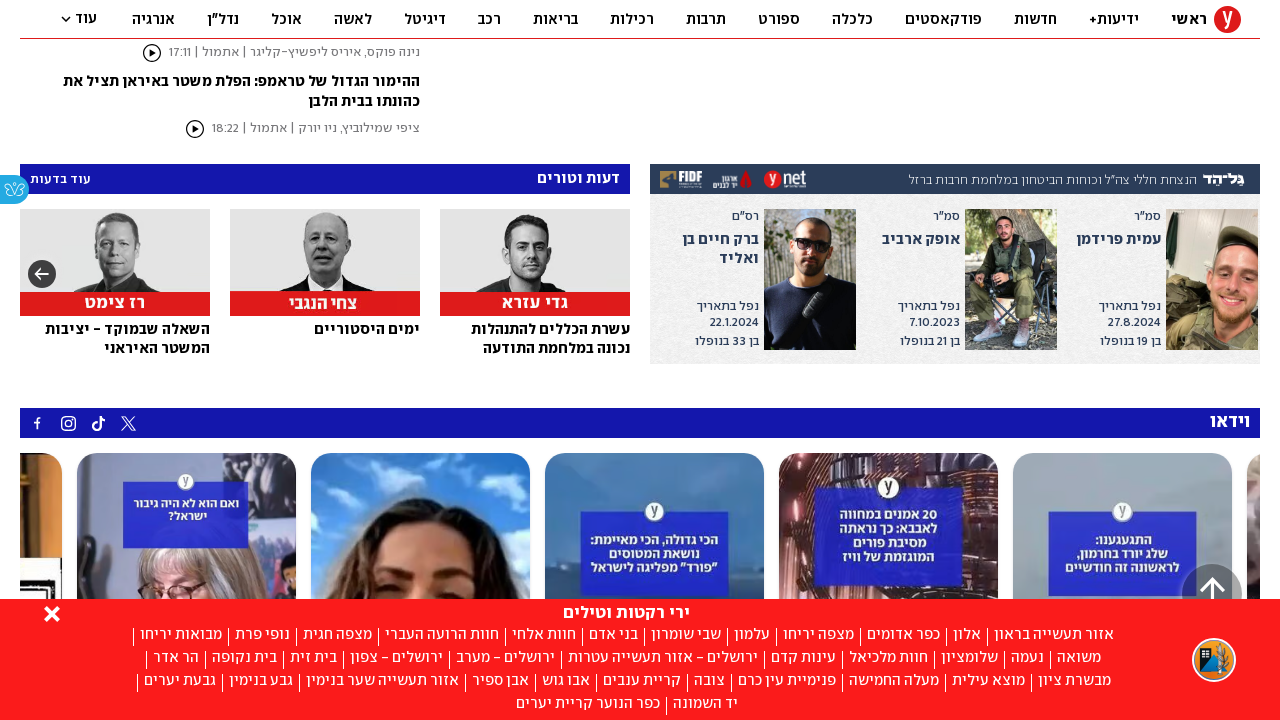

Waited 100ms for content to load
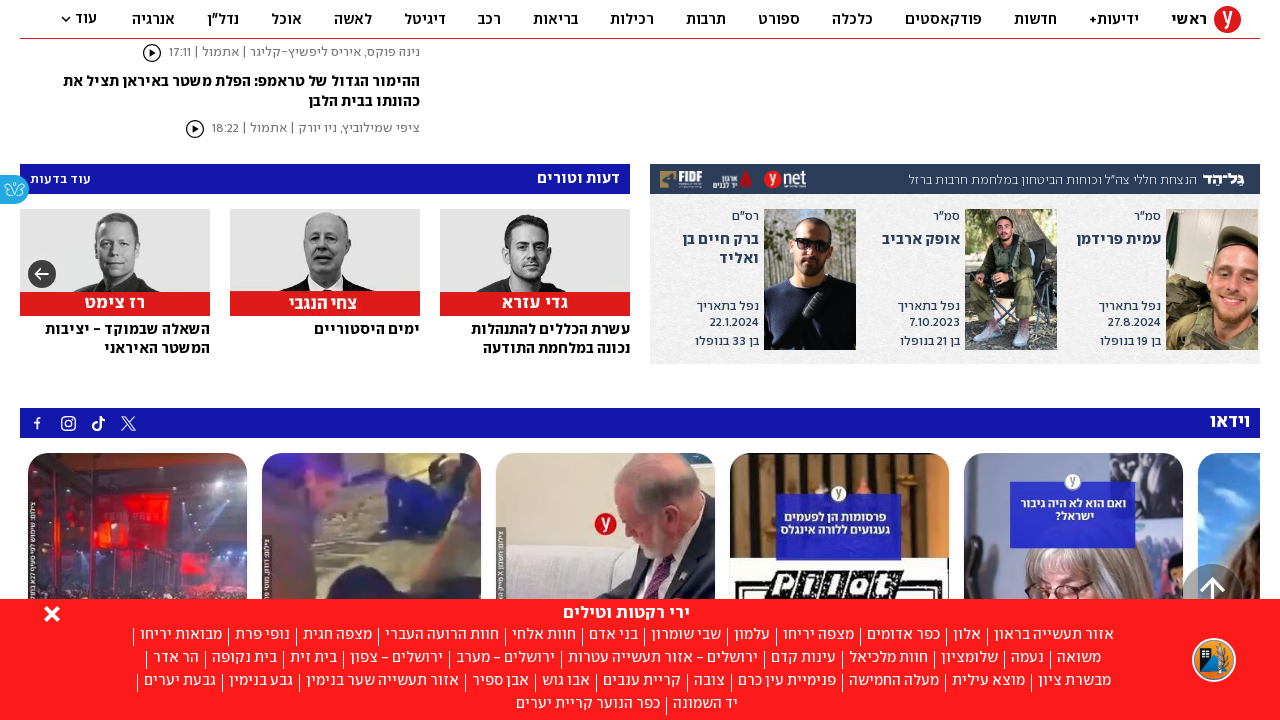

Scrolled to offset 2880px
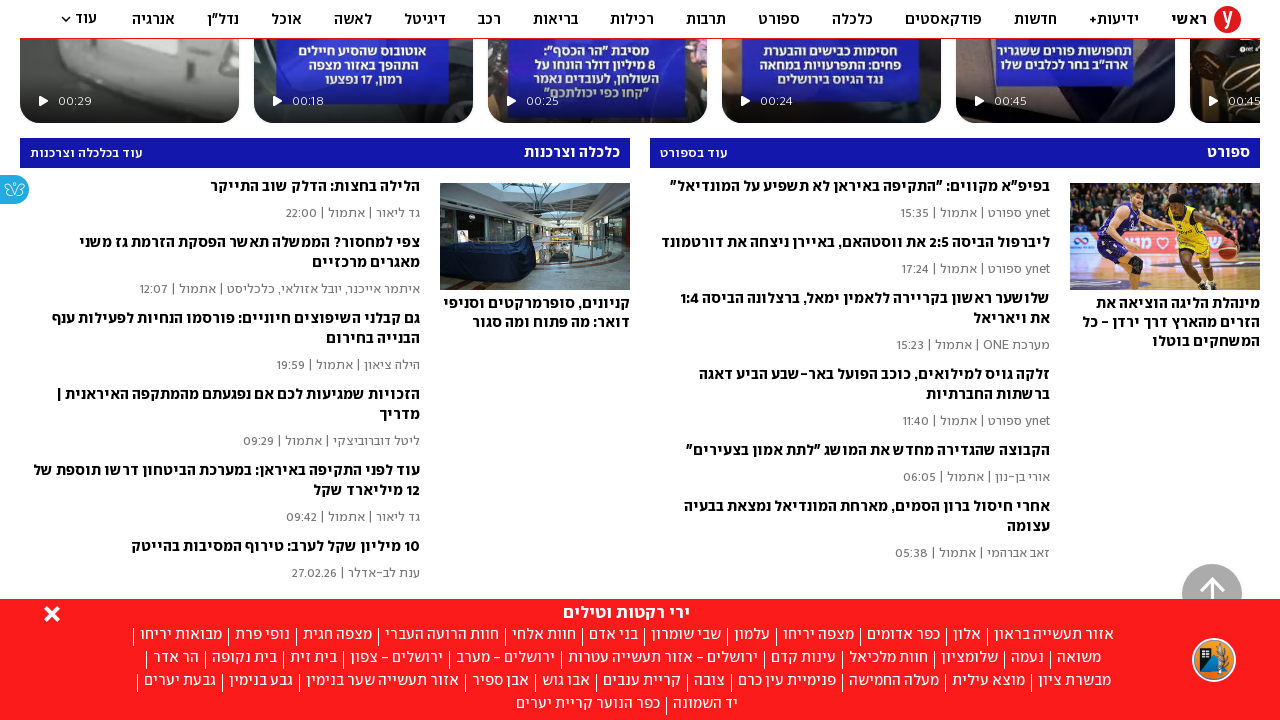

Waited 100ms for content to load
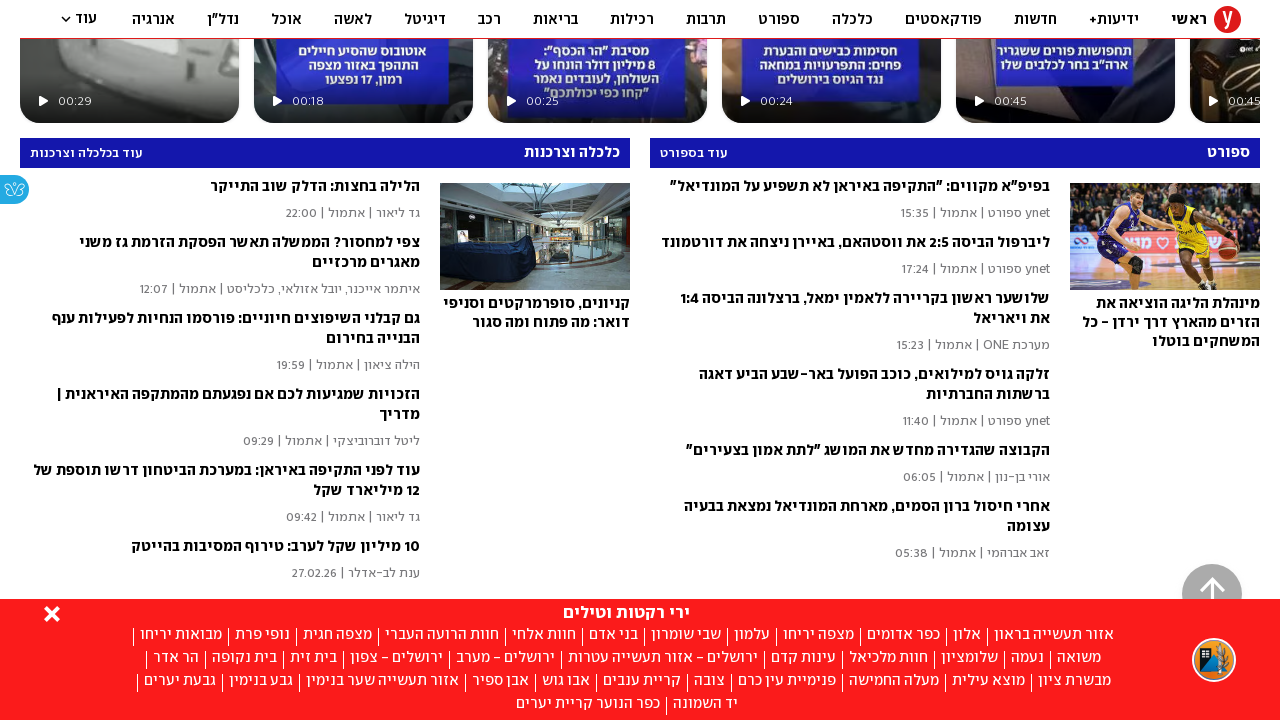

Scrolled to offset 3600px
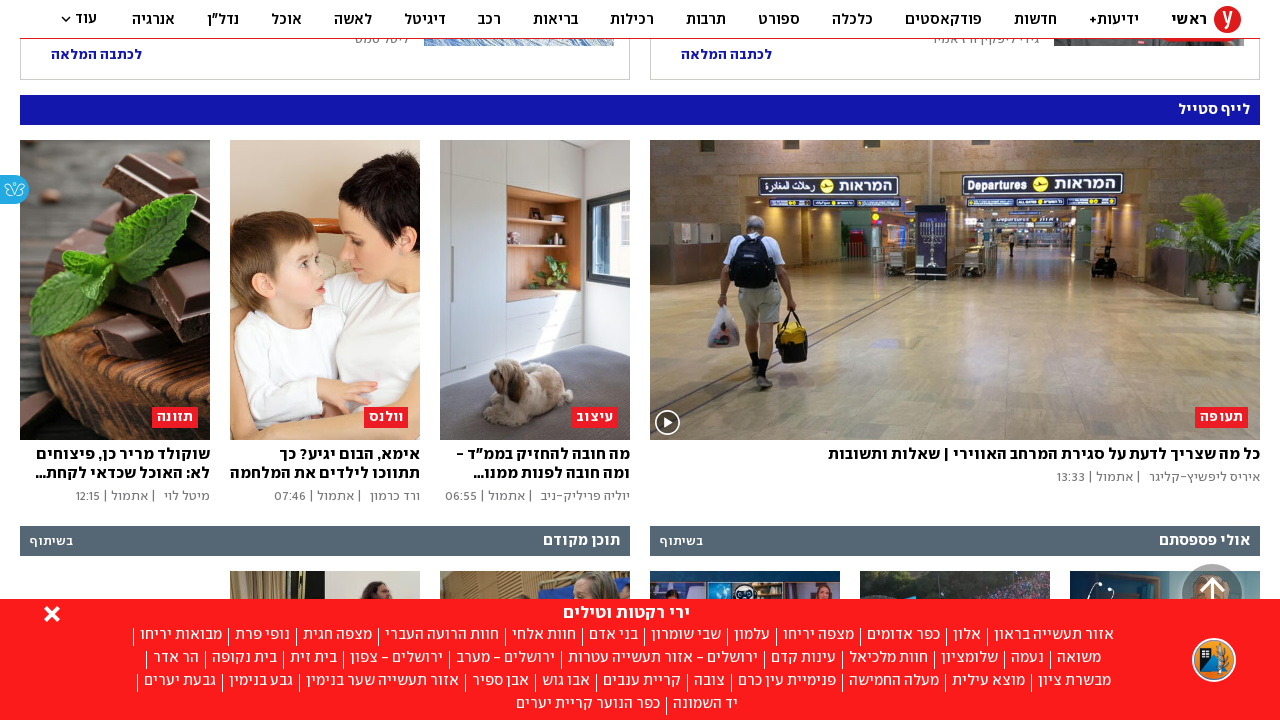

Waited 100ms for content to load
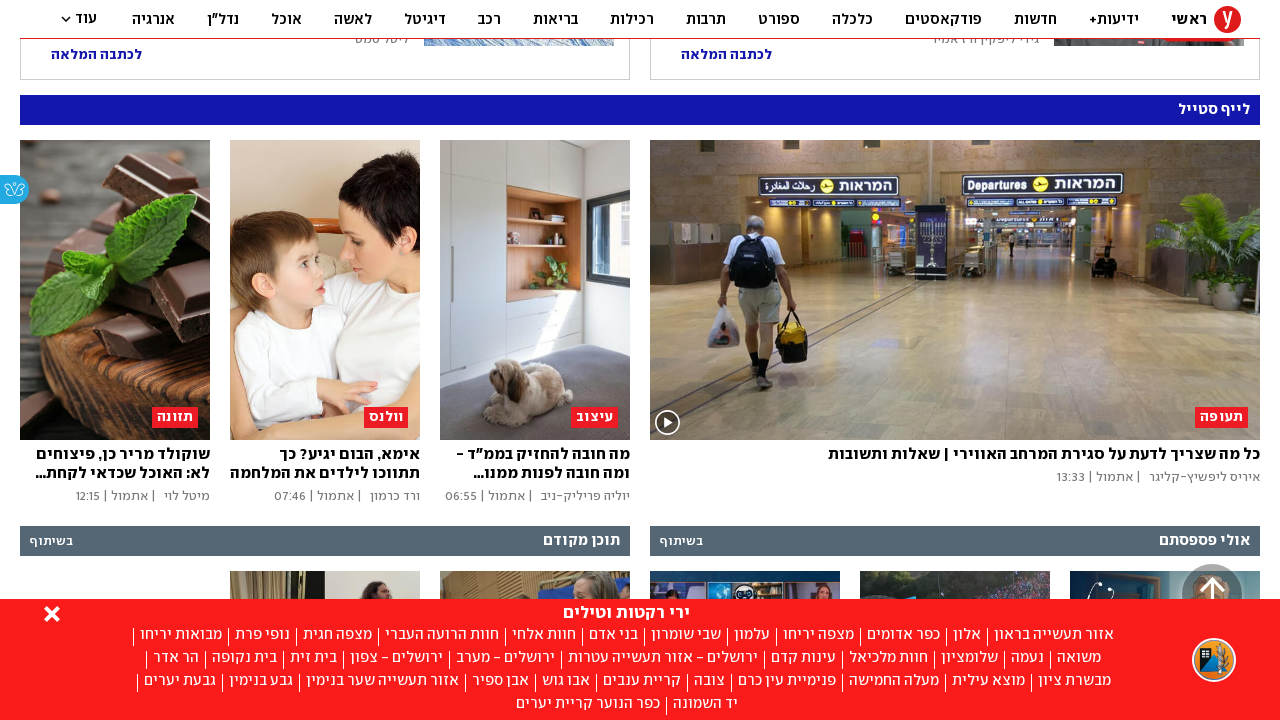

Scrolled to offset 4320px
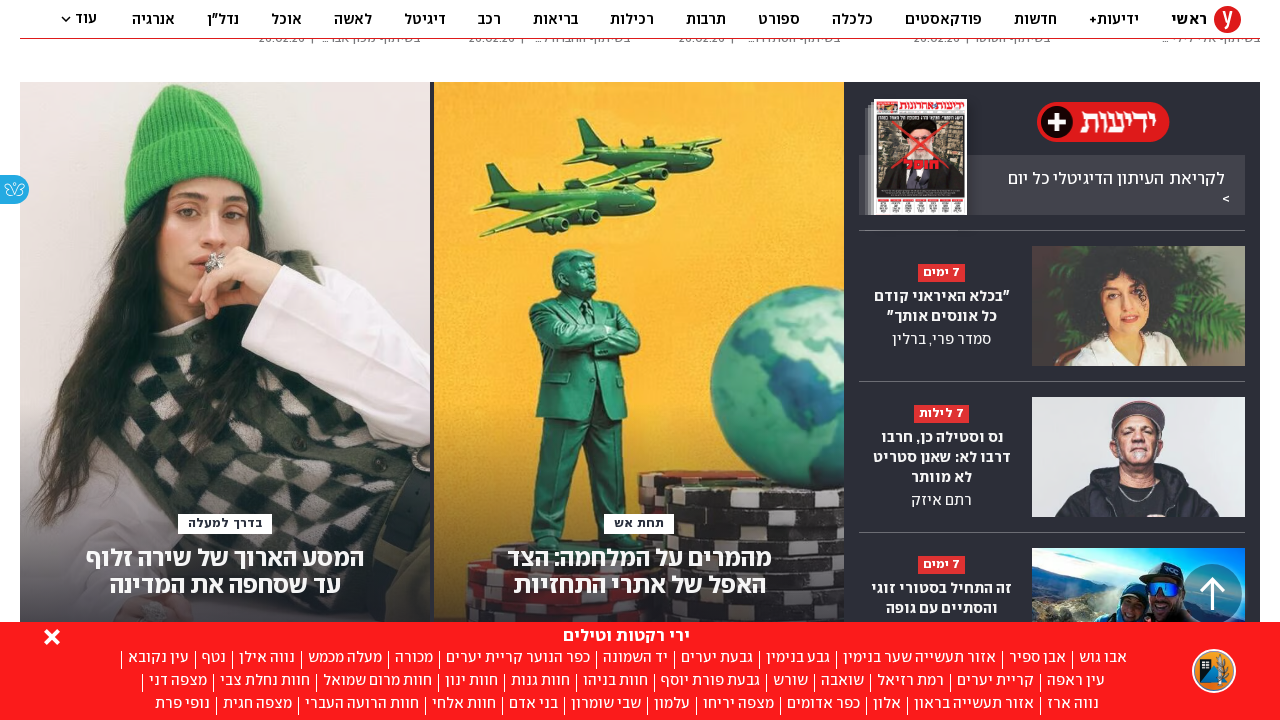

Waited 100ms for content to load
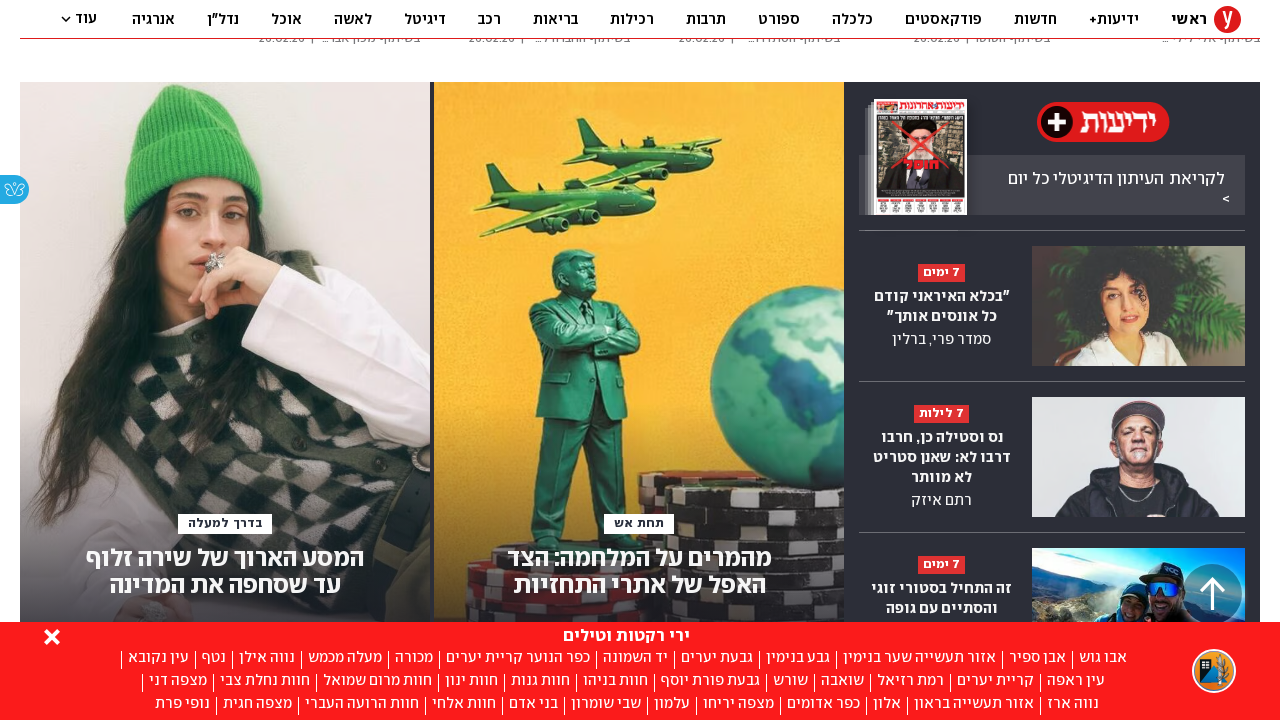

Scrolled to offset 5040px
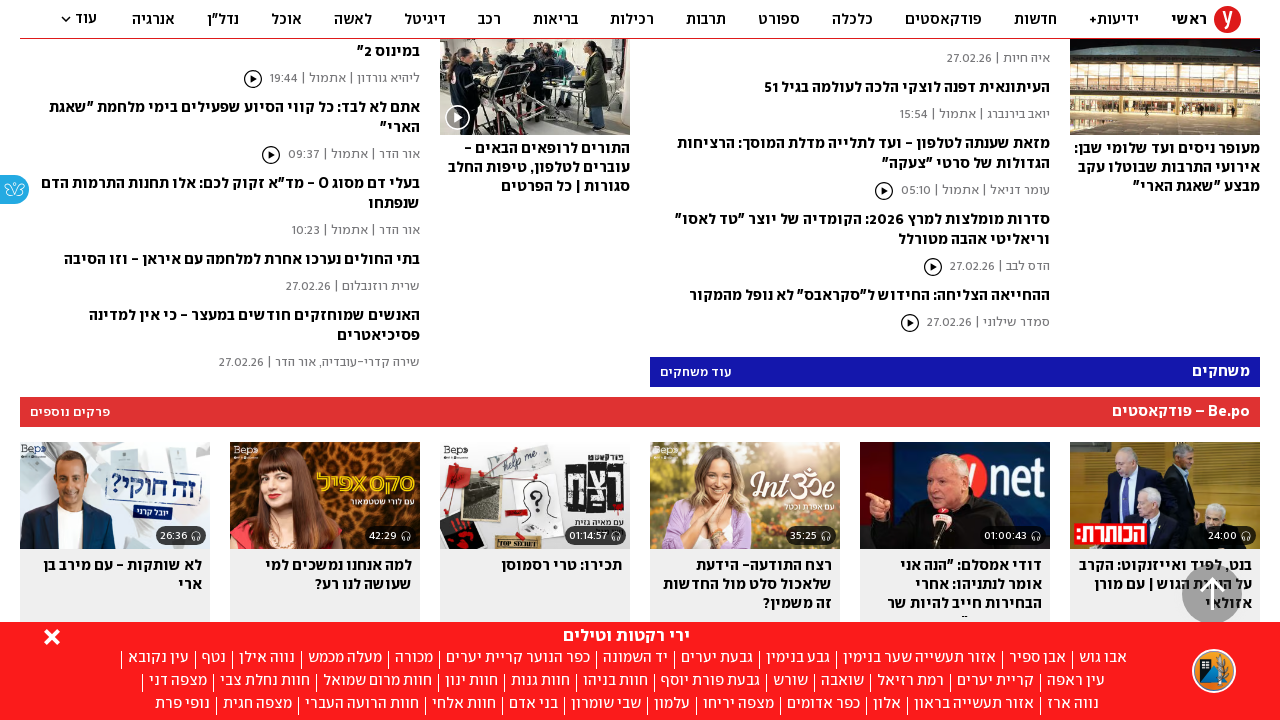

Waited 100ms for content to load
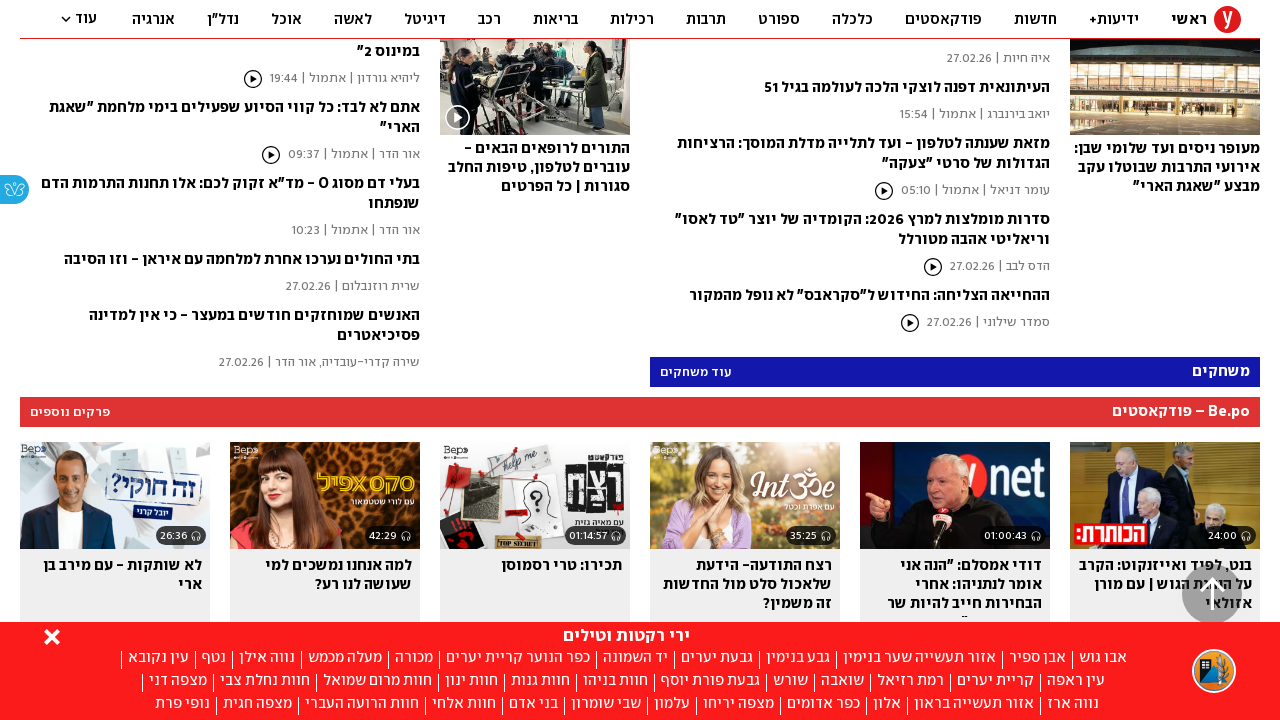

Scrolled to offset 5760px
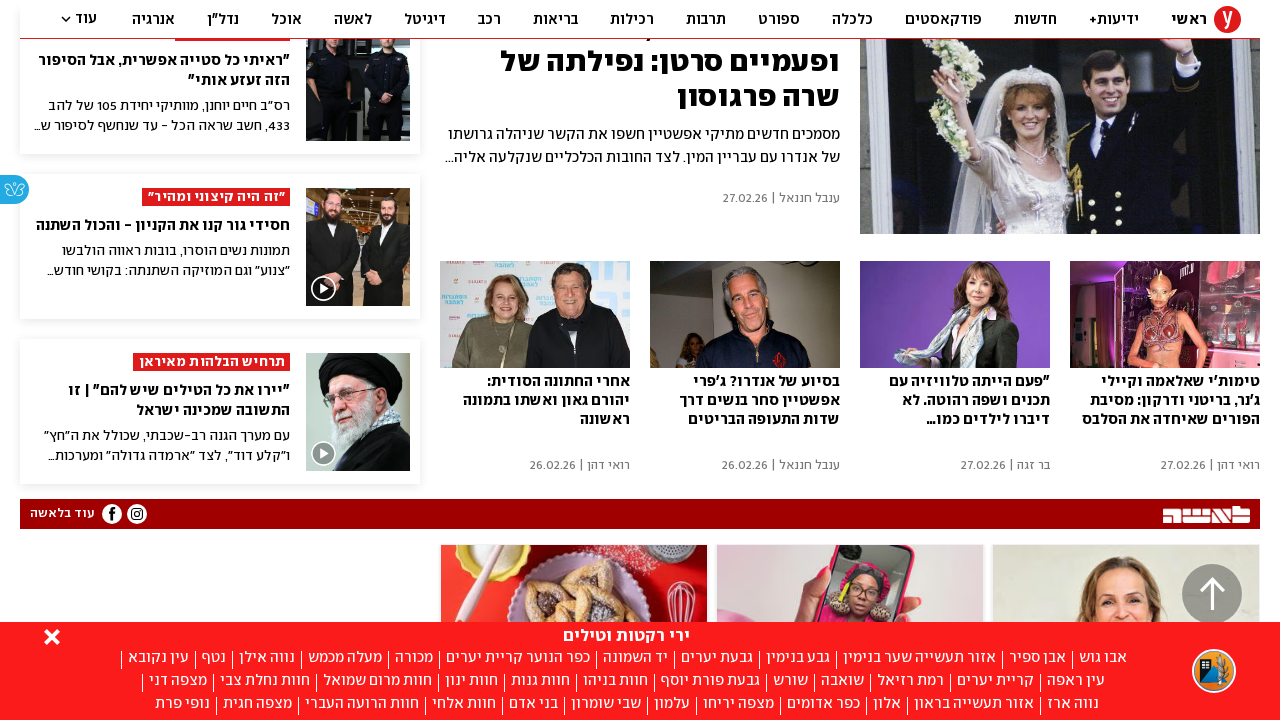

Waited 100ms for content to load
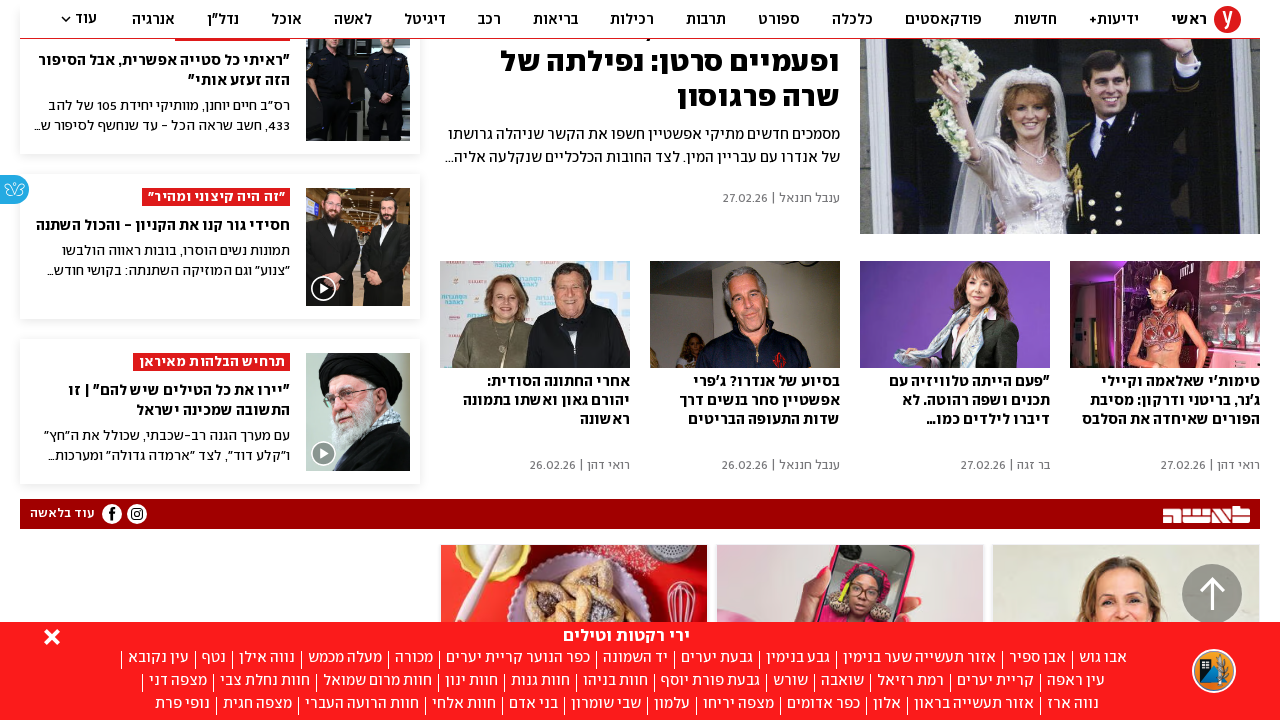

Scrolled to offset 6480px
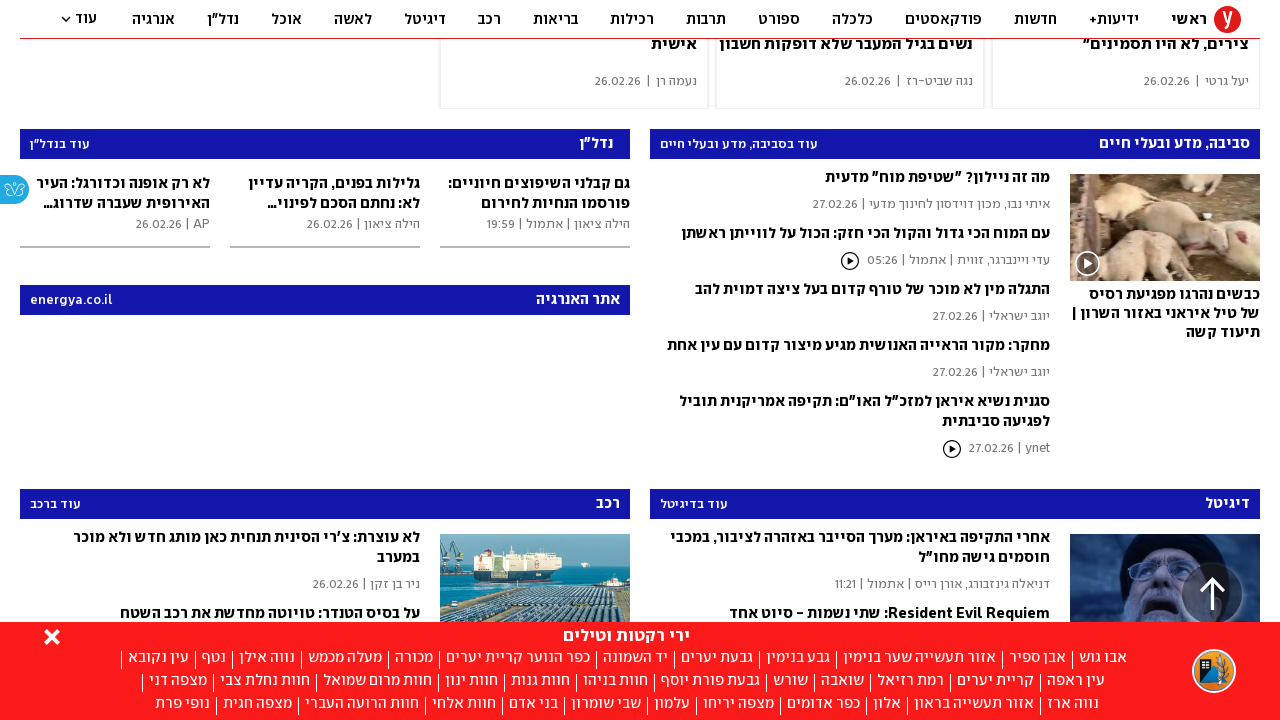

Waited 100ms for content to load
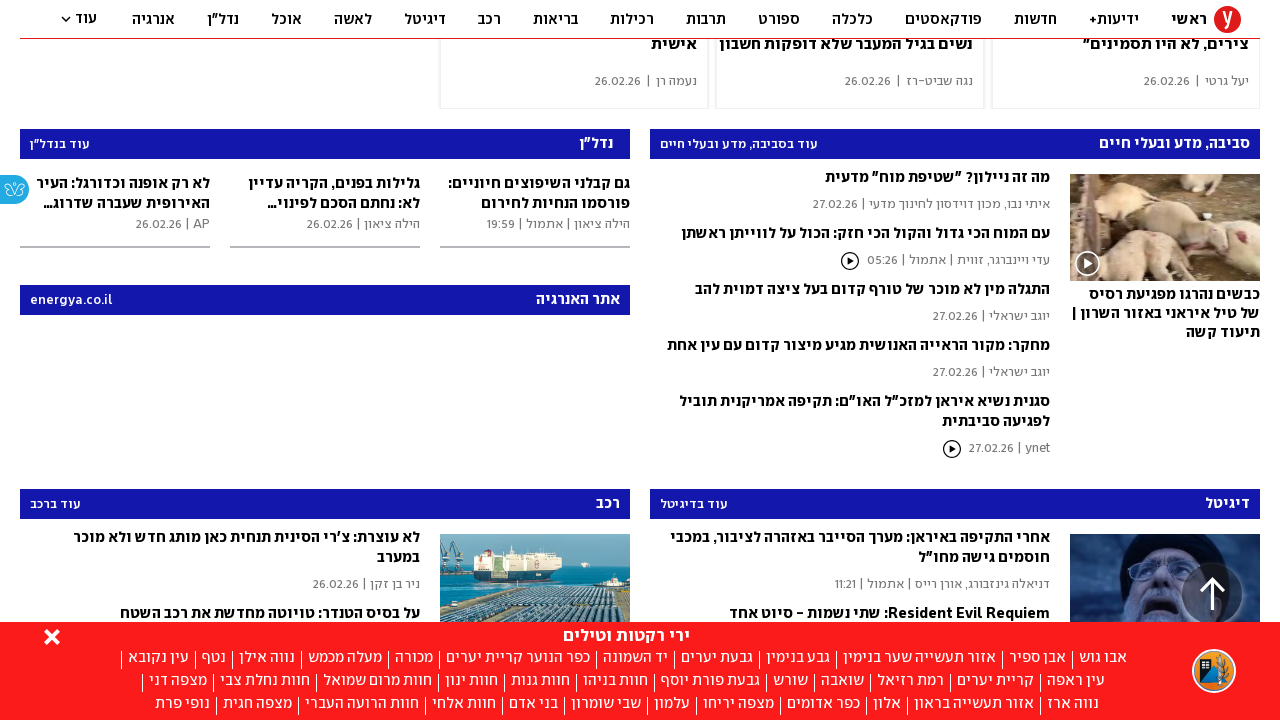

Scrolled to offset 7200px
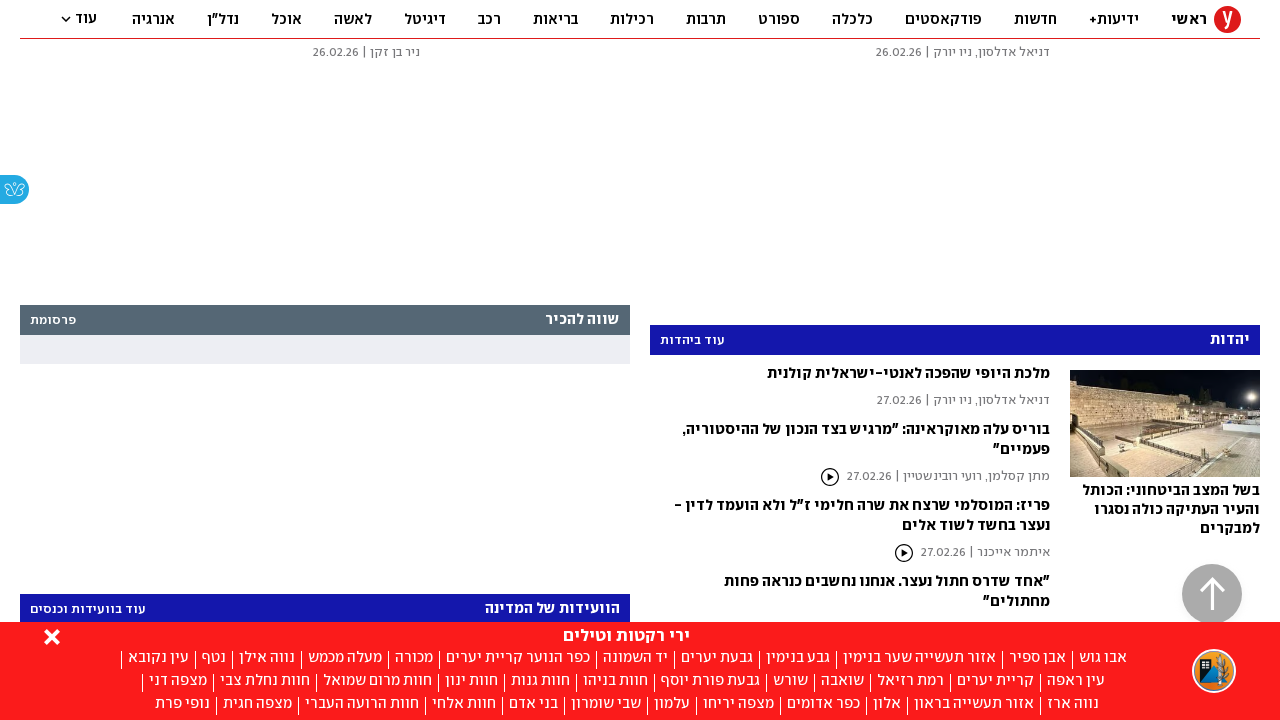

Waited 100ms for content to load
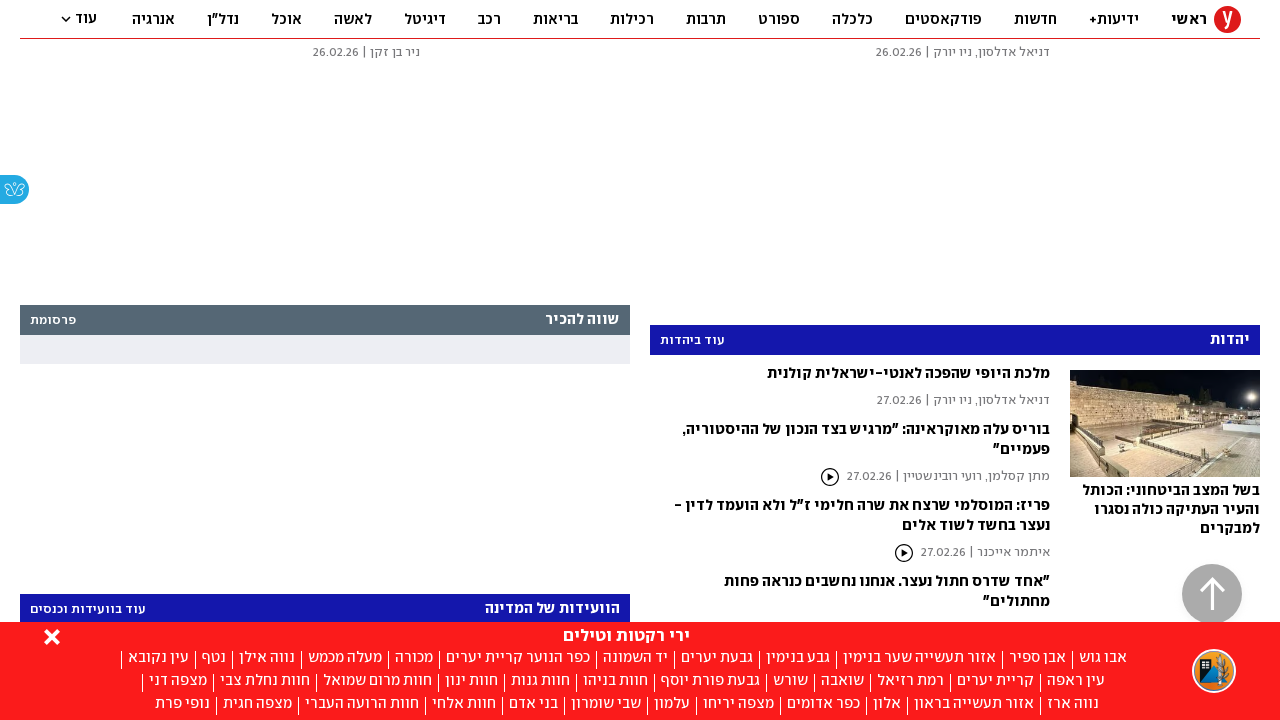

Scrolled to offset 7920px
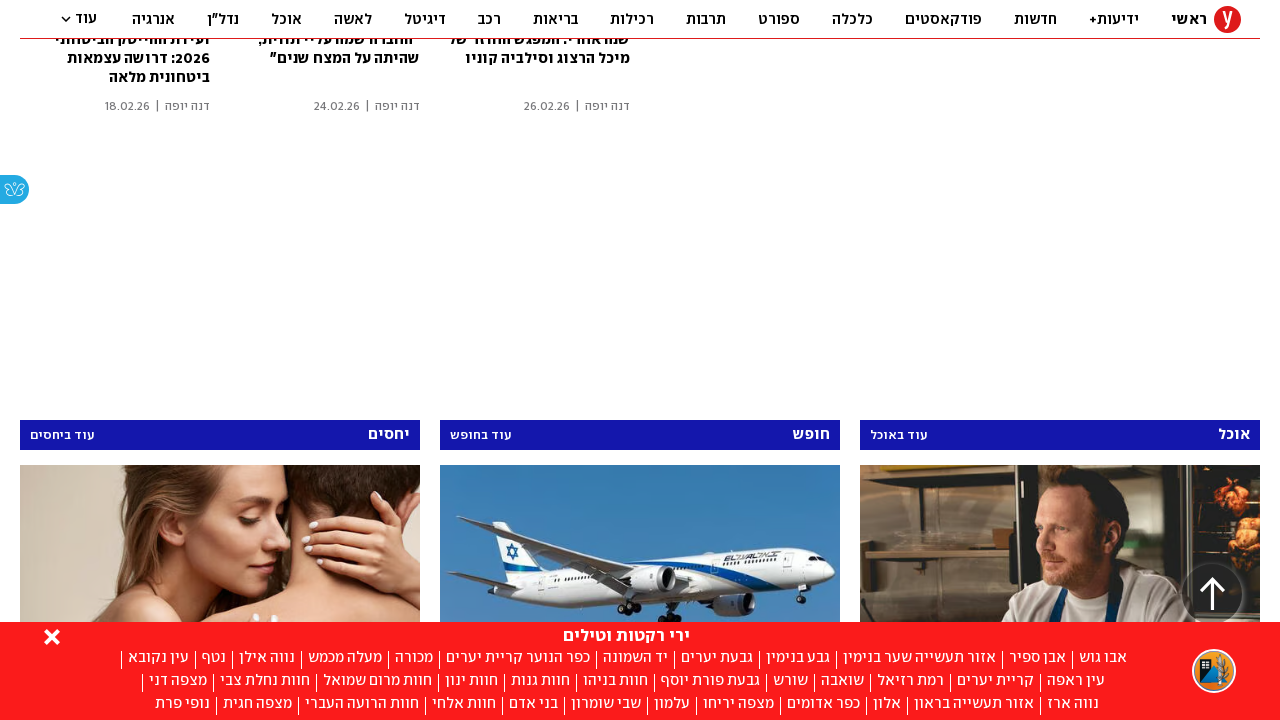

Waited 100ms for content to load
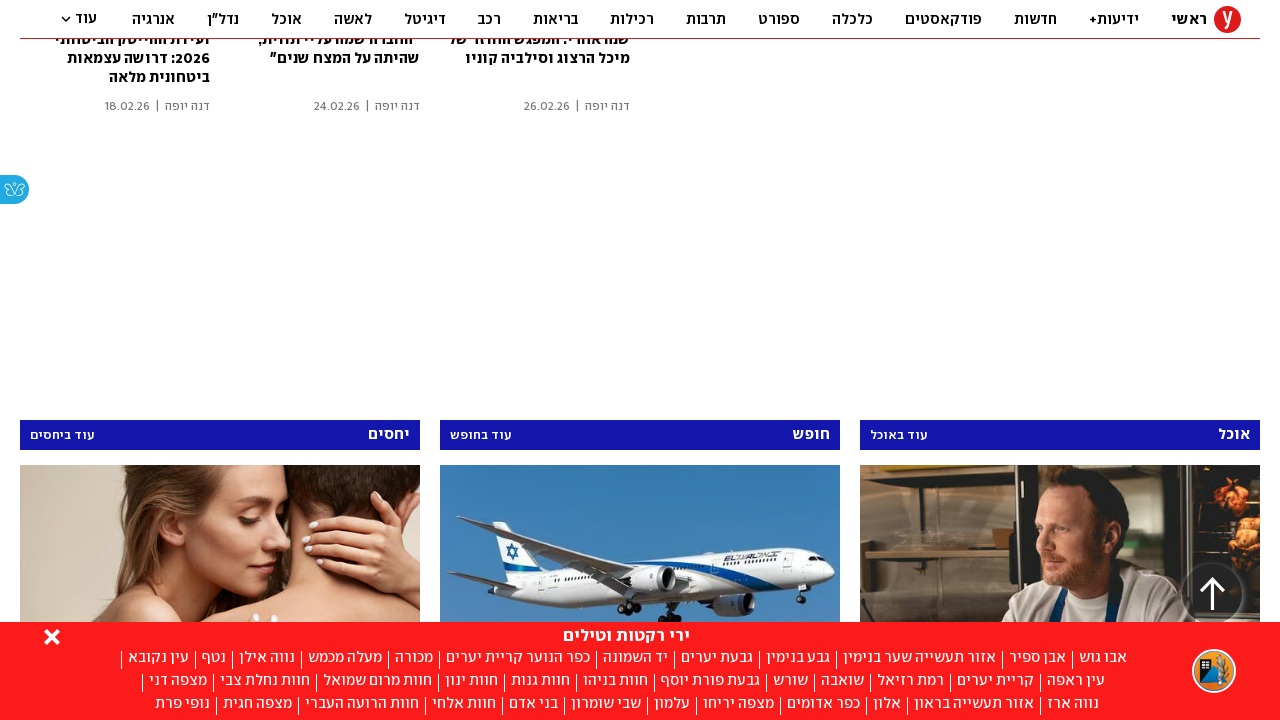

Scrolled to offset 8640px
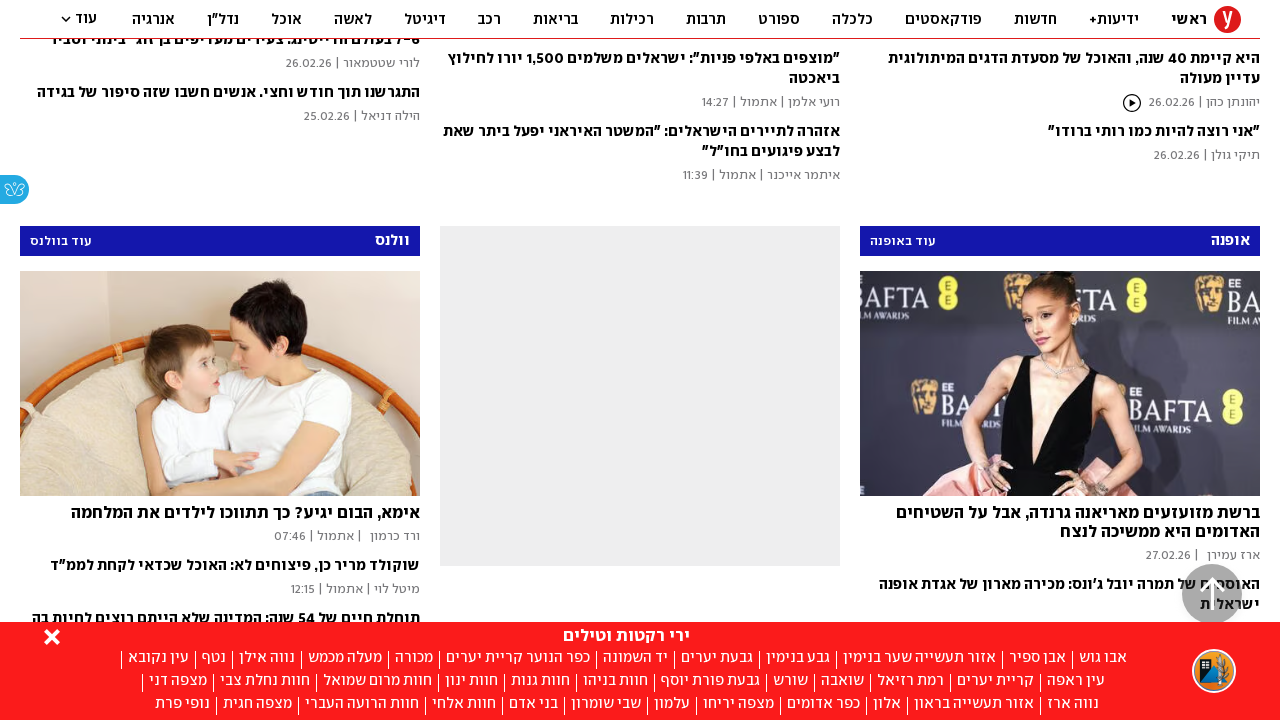

Waited 100ms for content to load
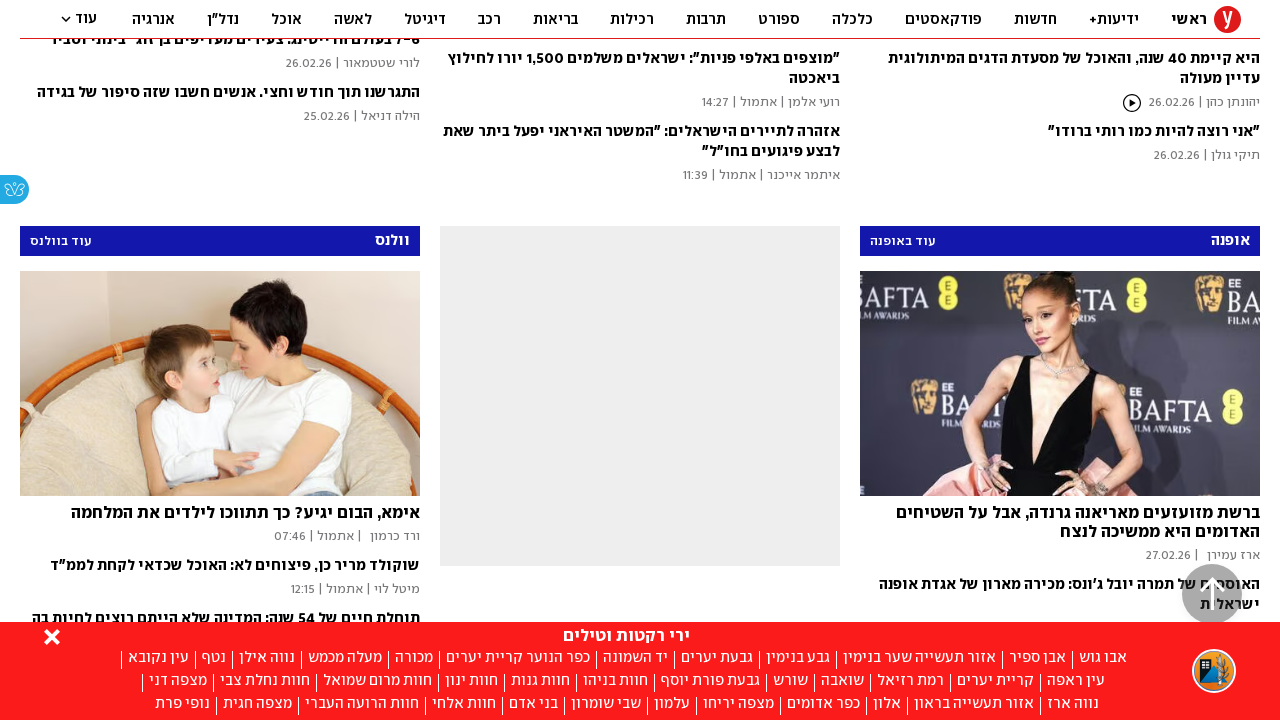

Scrolled to offset 9360px
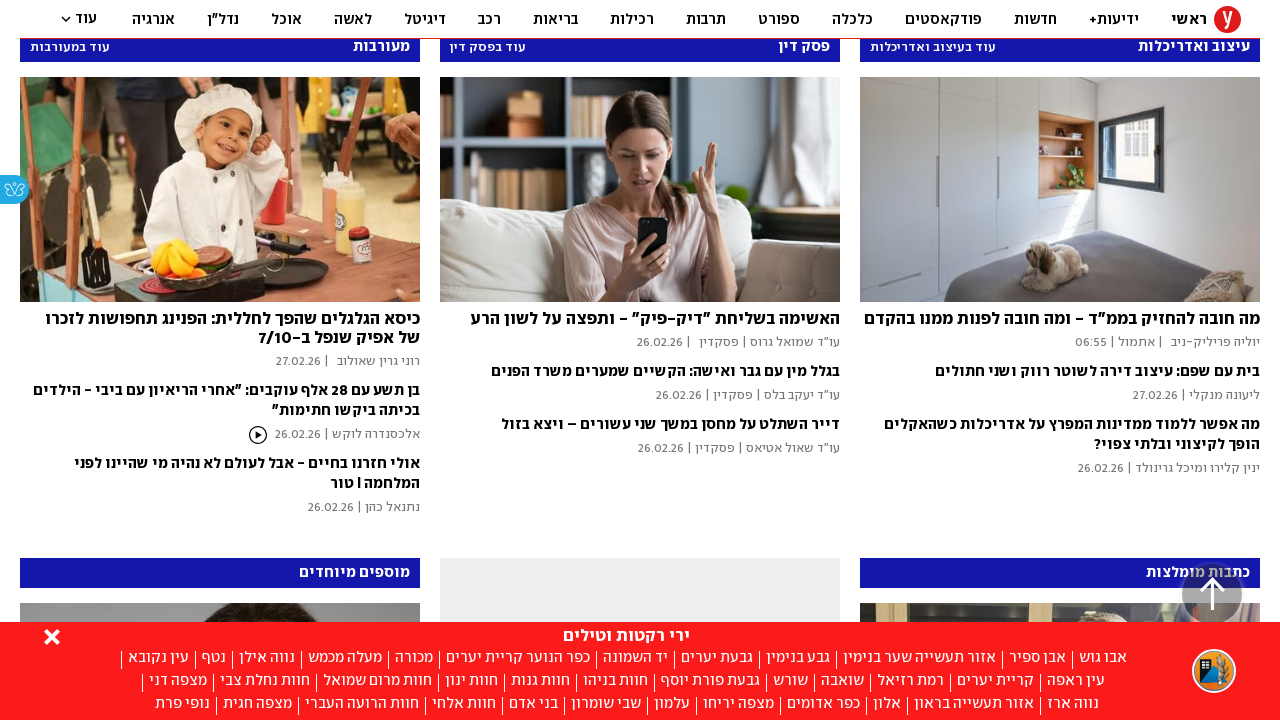

Waited 100ms for content to load
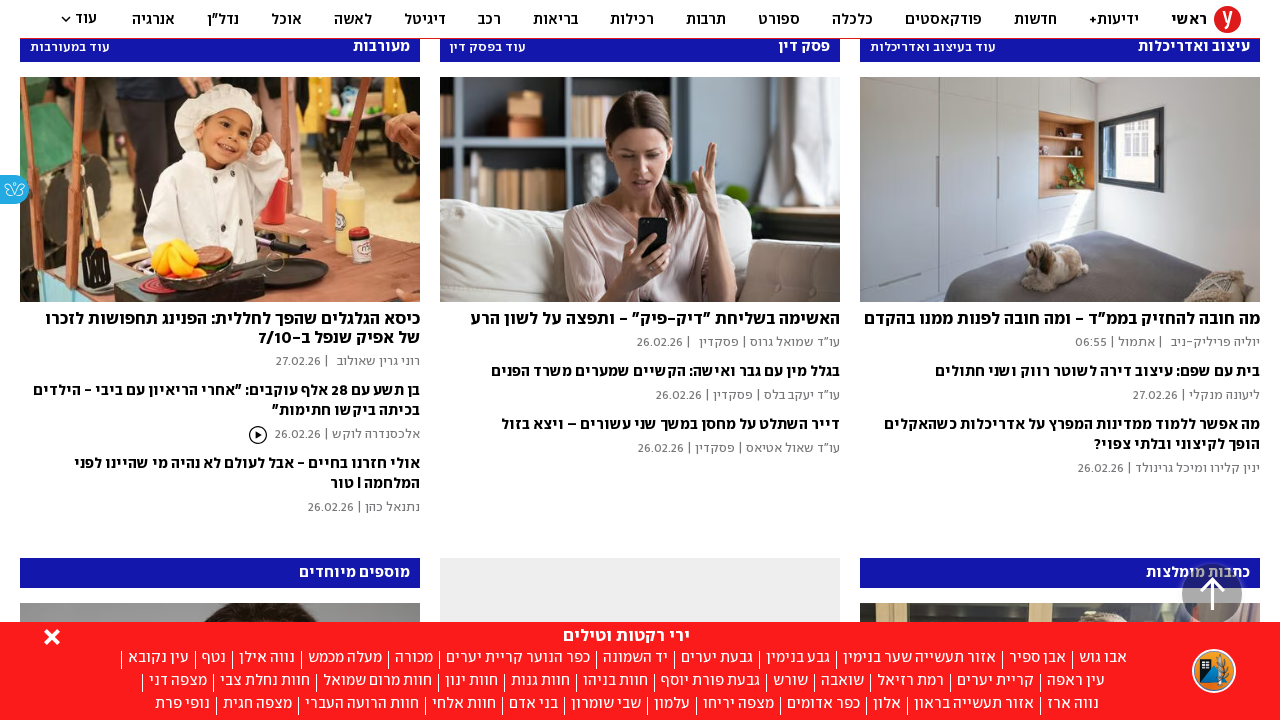

Scrolled to offset 10080px
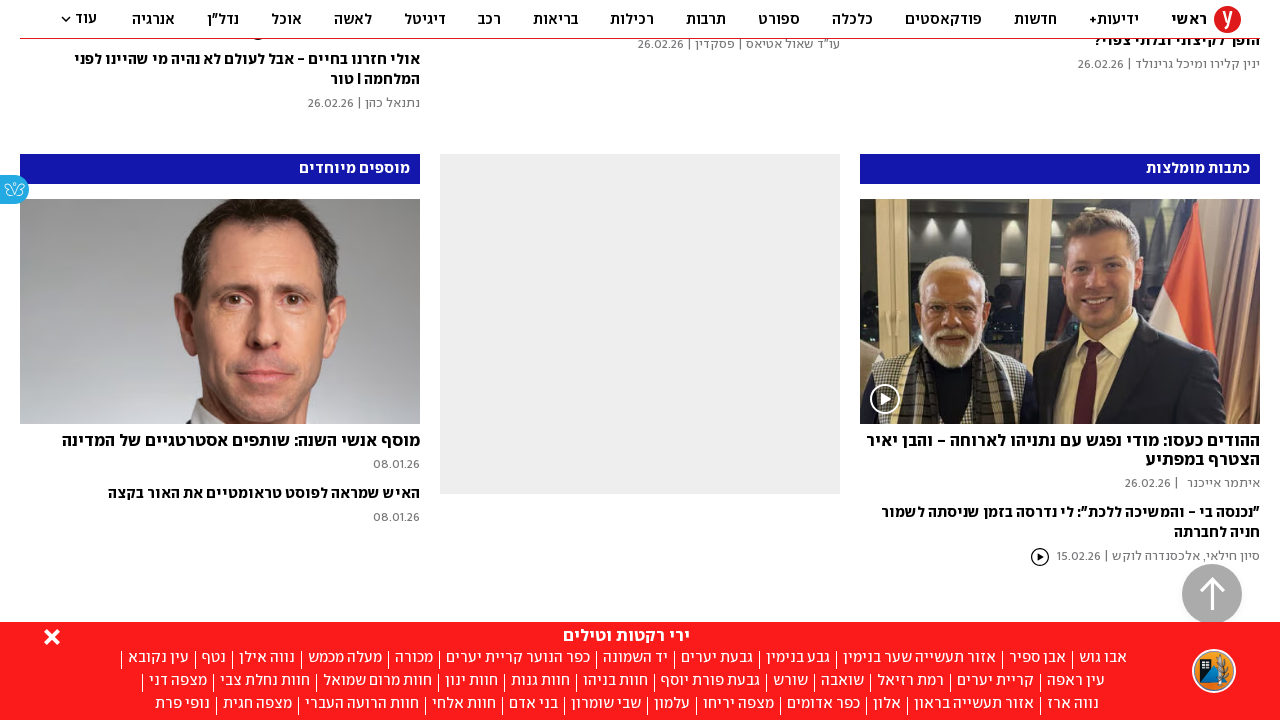

Waited 100ms for content to load
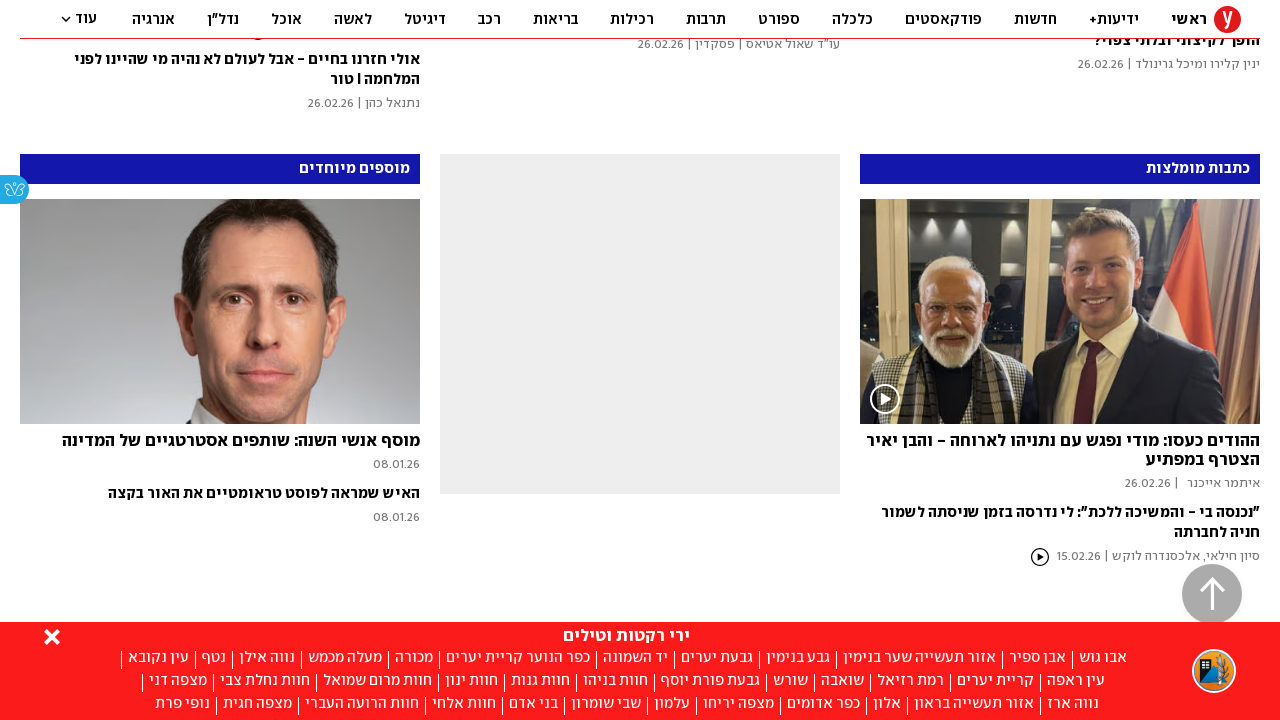

Scrolled to the very bottom of the page to load all remaining content
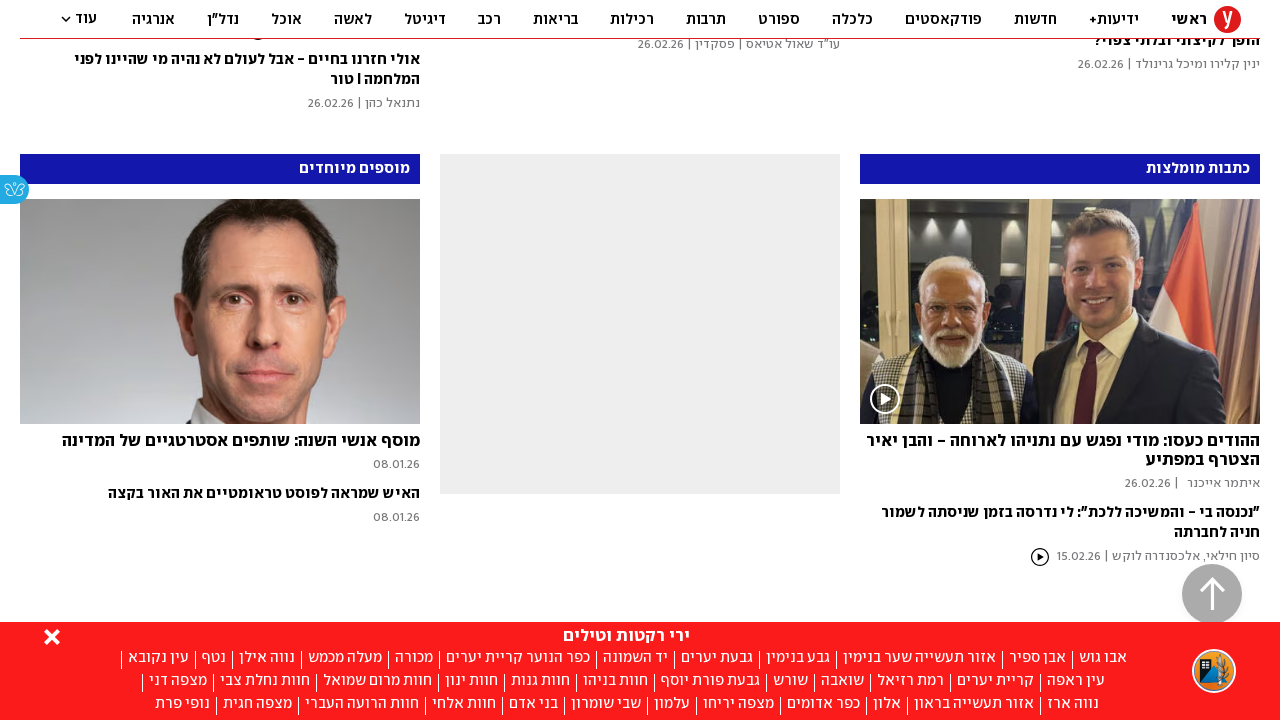

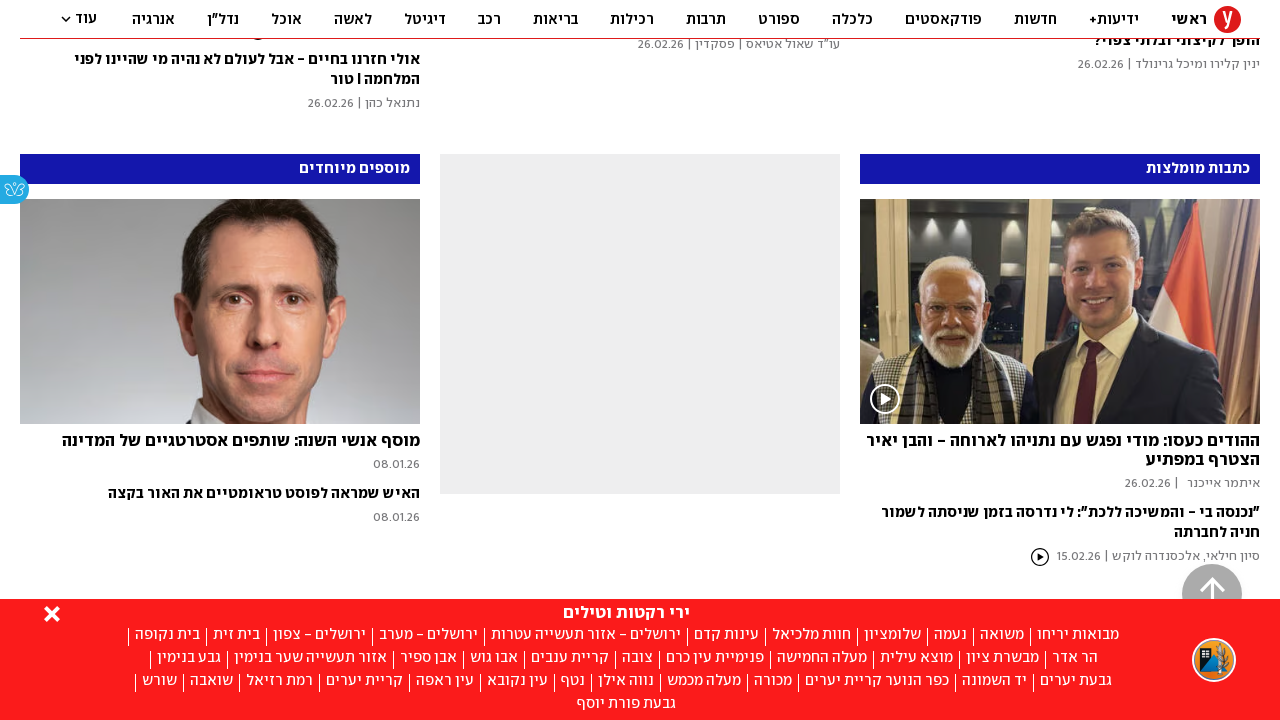